Tests clicking a sequence of dynamically appearing buttons in order.

Starting URL: https://testpages.eviltester.com/styled/dynamic-buttons-simple.html

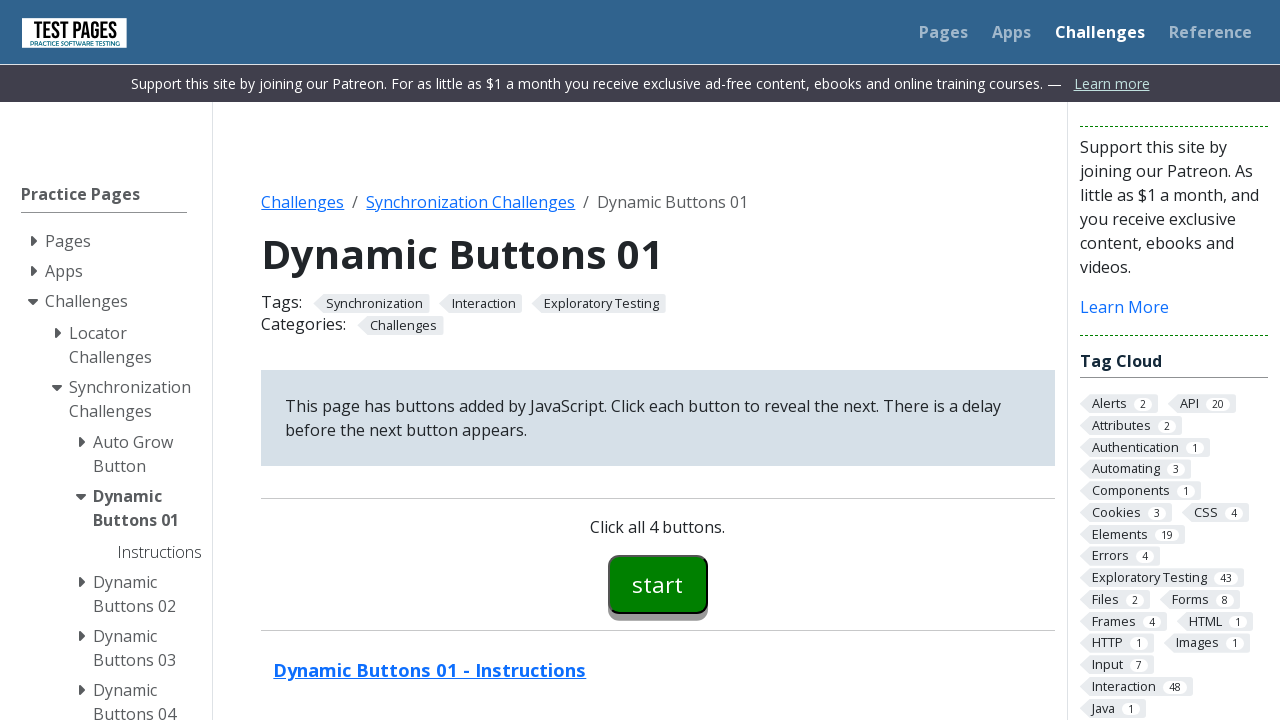

Navigated to dynamic buttons test page
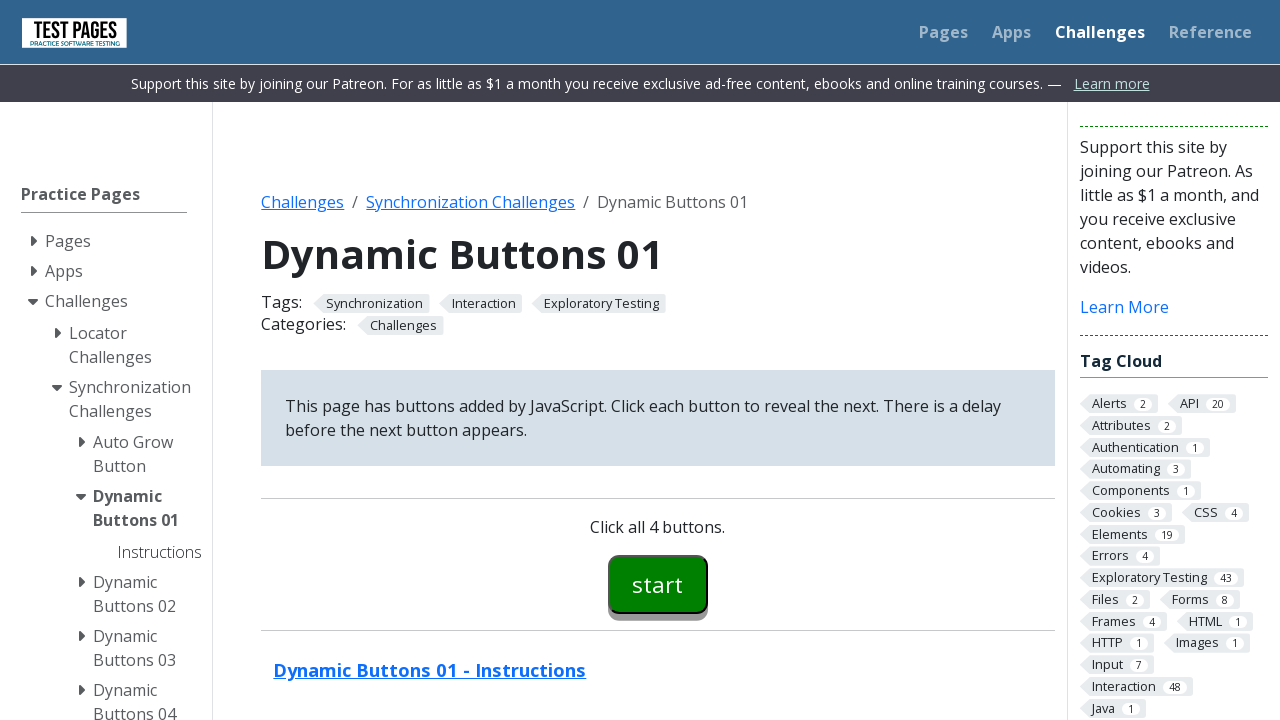

Clicked first button (button00) at (658, 584) on #button00
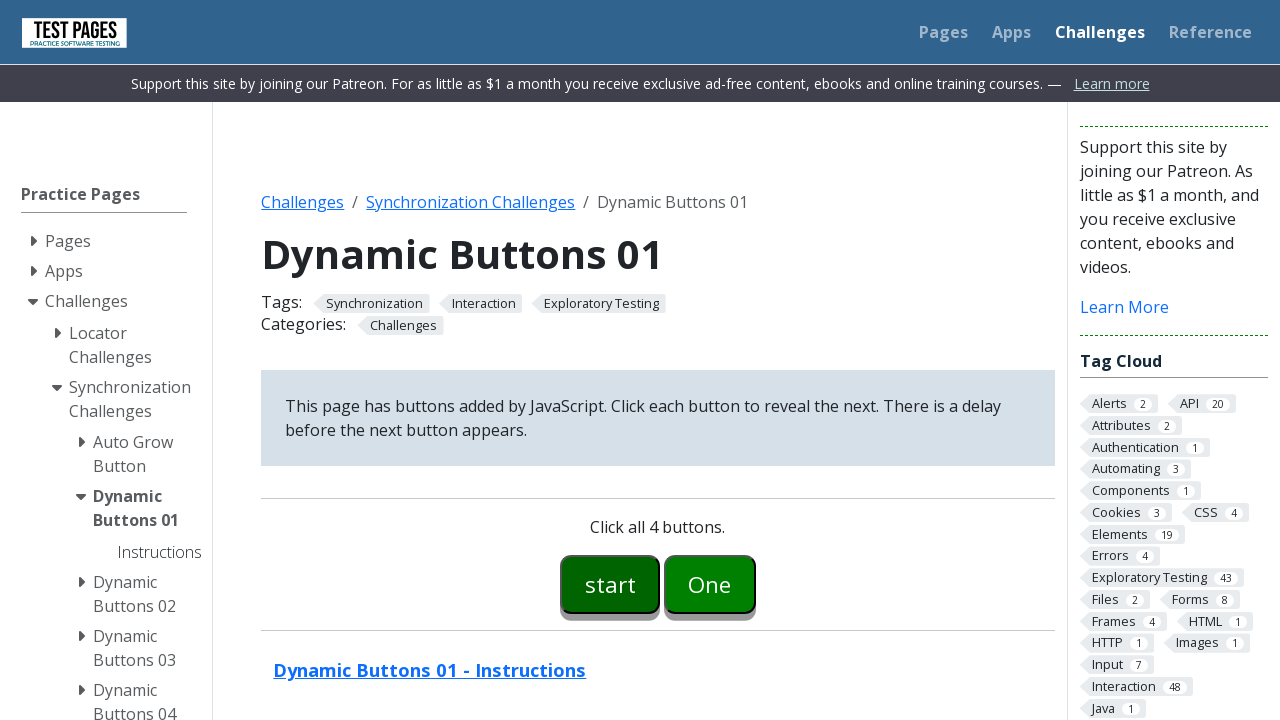

Clicked second button (button01) at (710, 584) on #button01
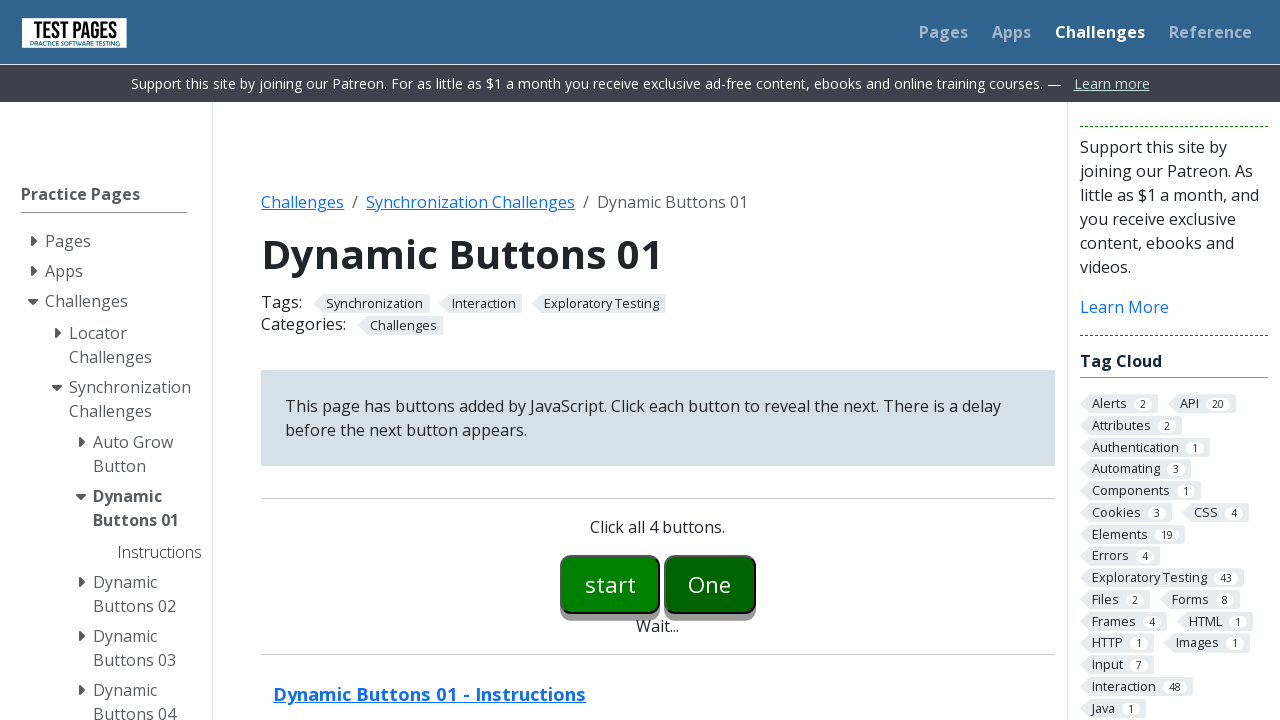

Third button (button02) appeared
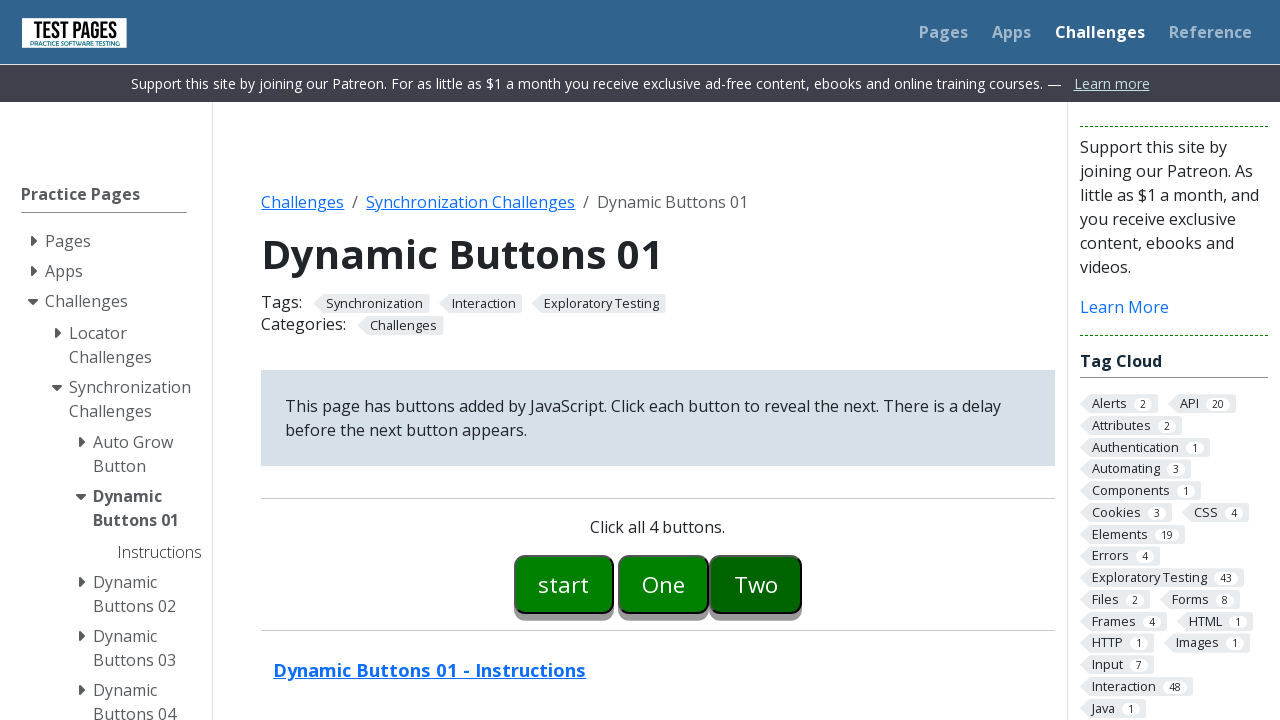

Clicked third button (button02) at (756, 584) on #button02
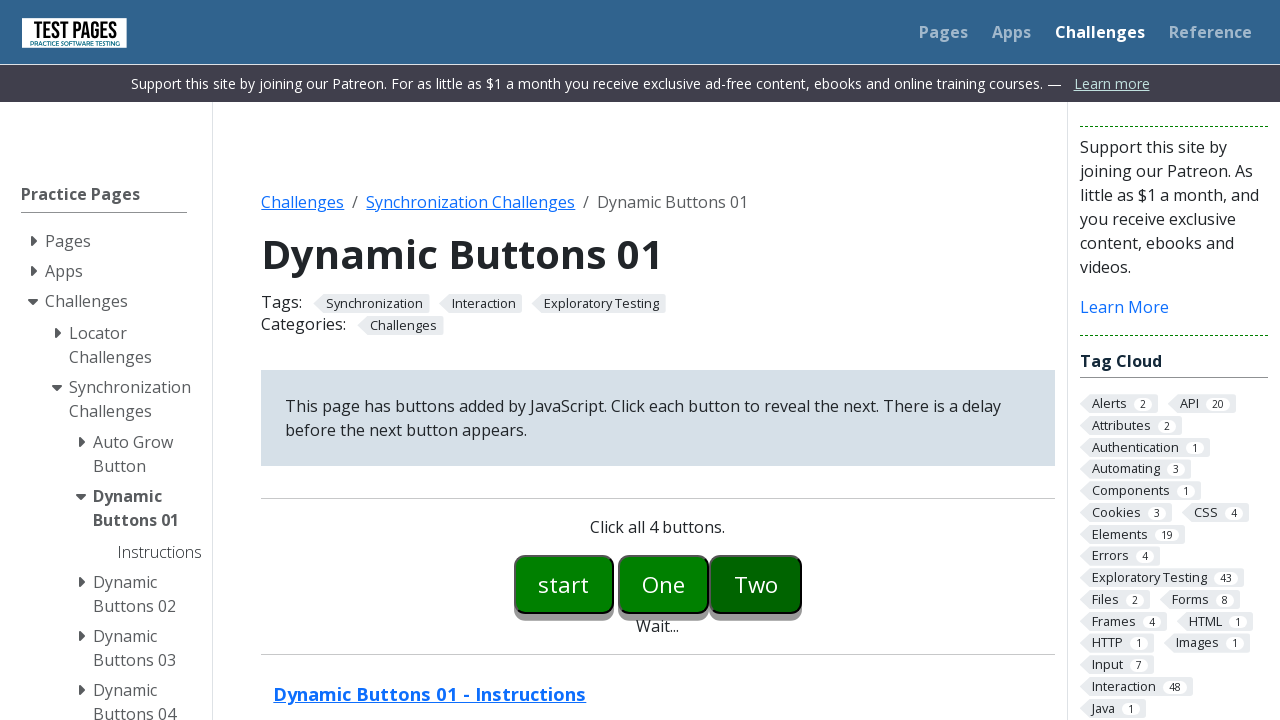

Fourth button (button03) appeared
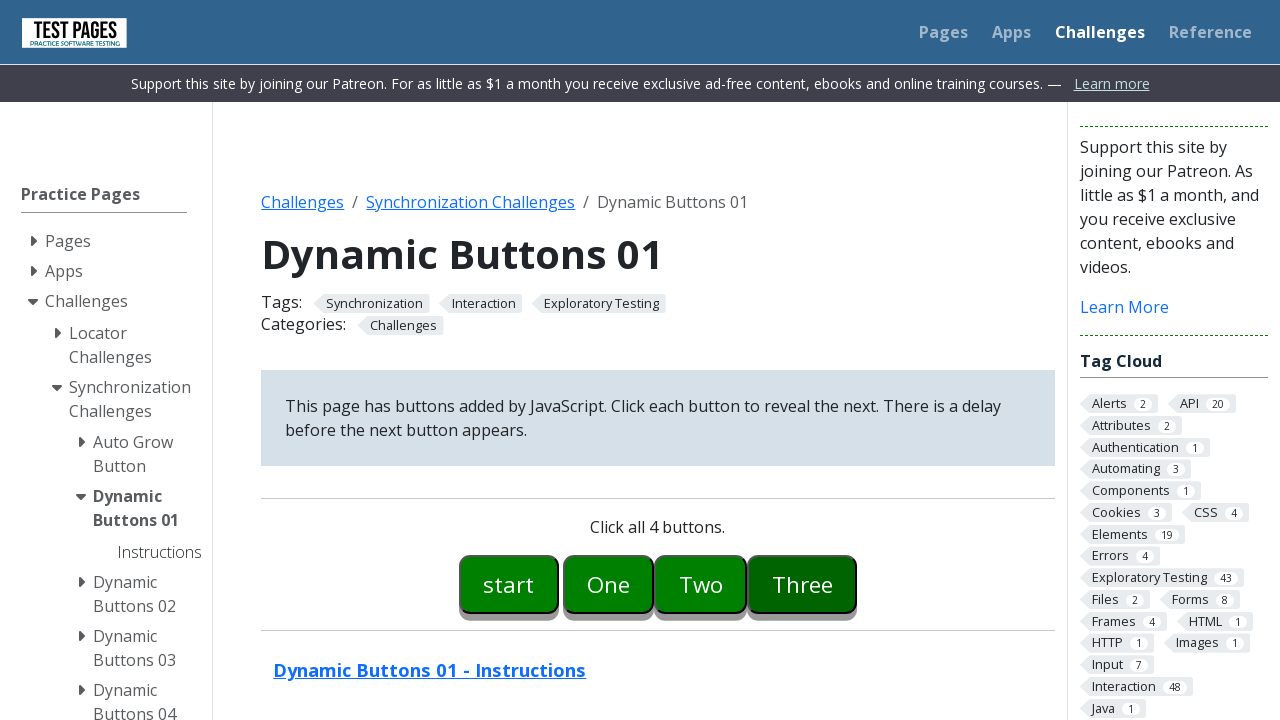

Clicked fourth button (button03) at (802, 584) on #button03
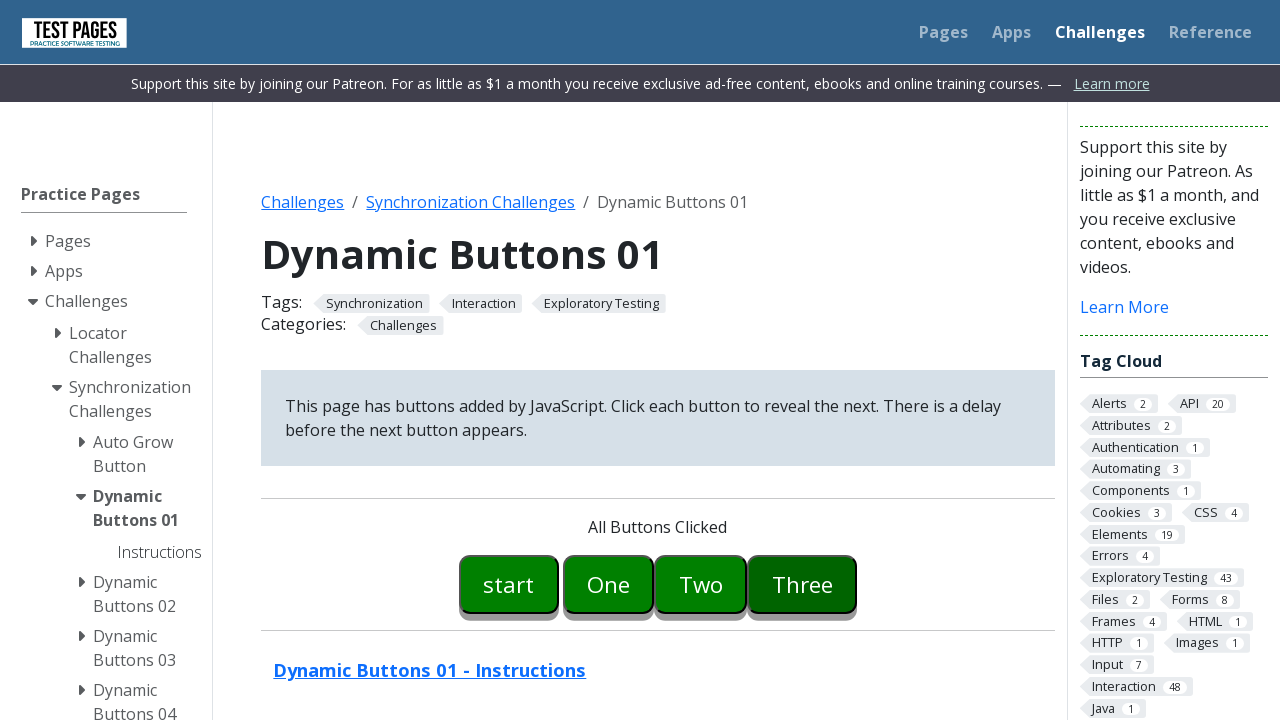

All buttons clicked message appeared
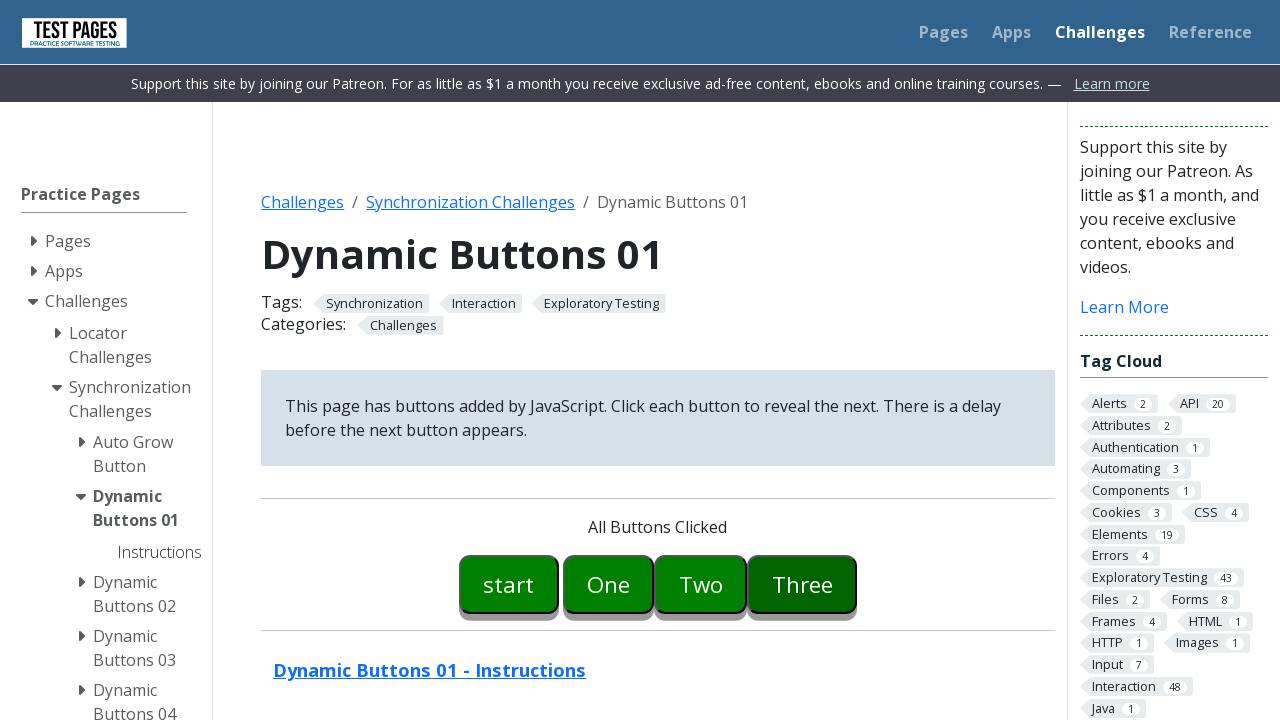

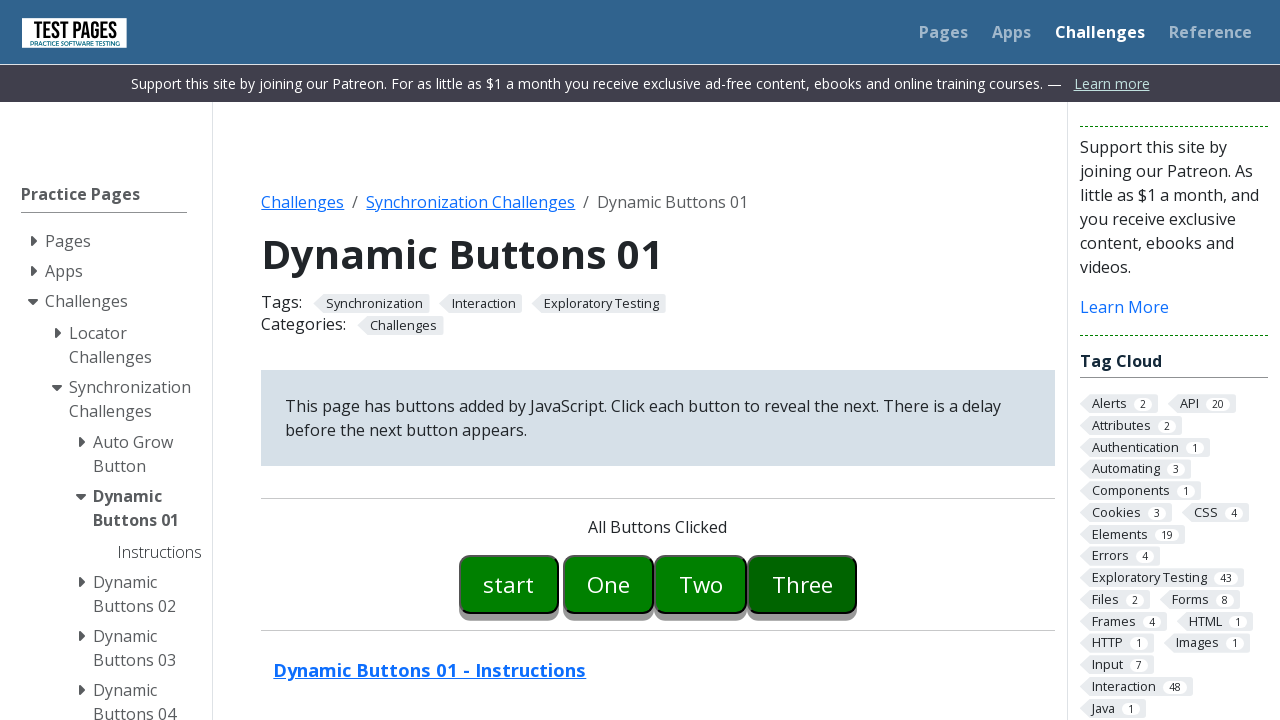